Tests pagination navigation on Audible bestsellers page by detecting the total number of pages and clicking through multiple pages using the next button.

Starting URL: https://www.audible.com/adblbestsellers?ref=a_search_t1_navTop_pl0cg1c0r0&pf_rd_p=adc4b13b-d074-4e1c-ac46-9f54aa53072b&pf_rd_r=1F7DV0MPHV77Z61RX566

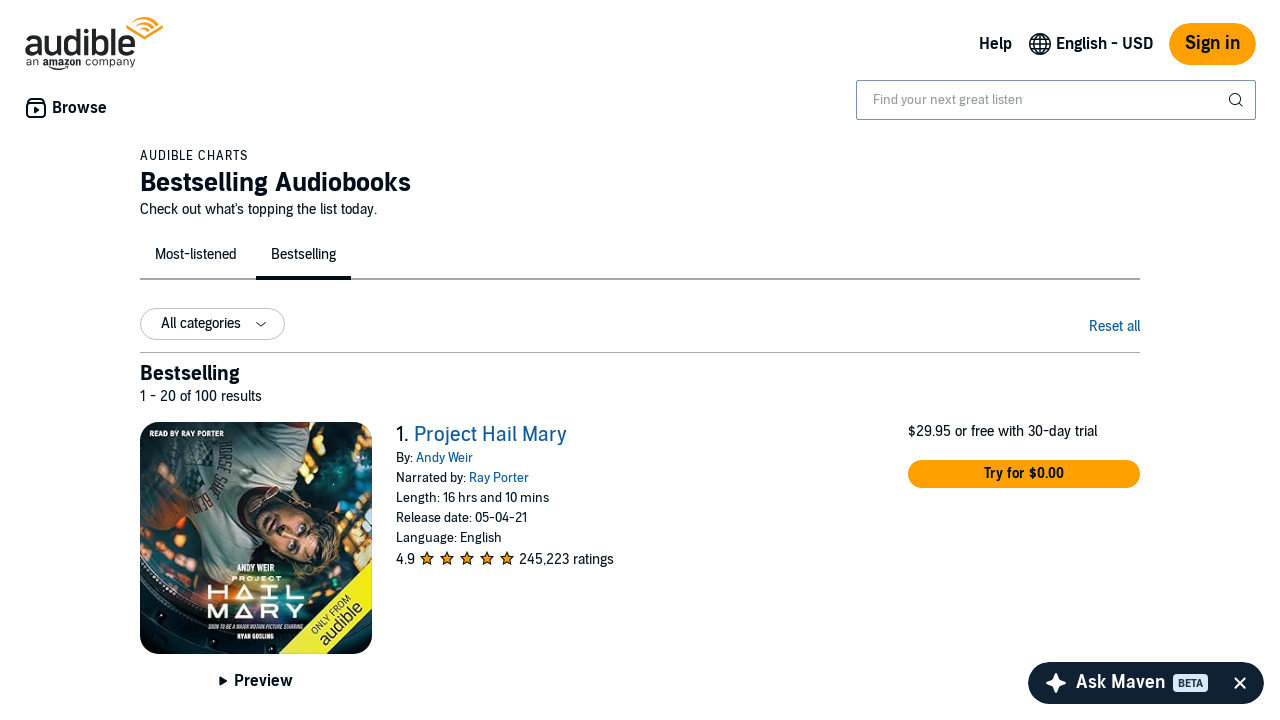

Pagination bar loaded
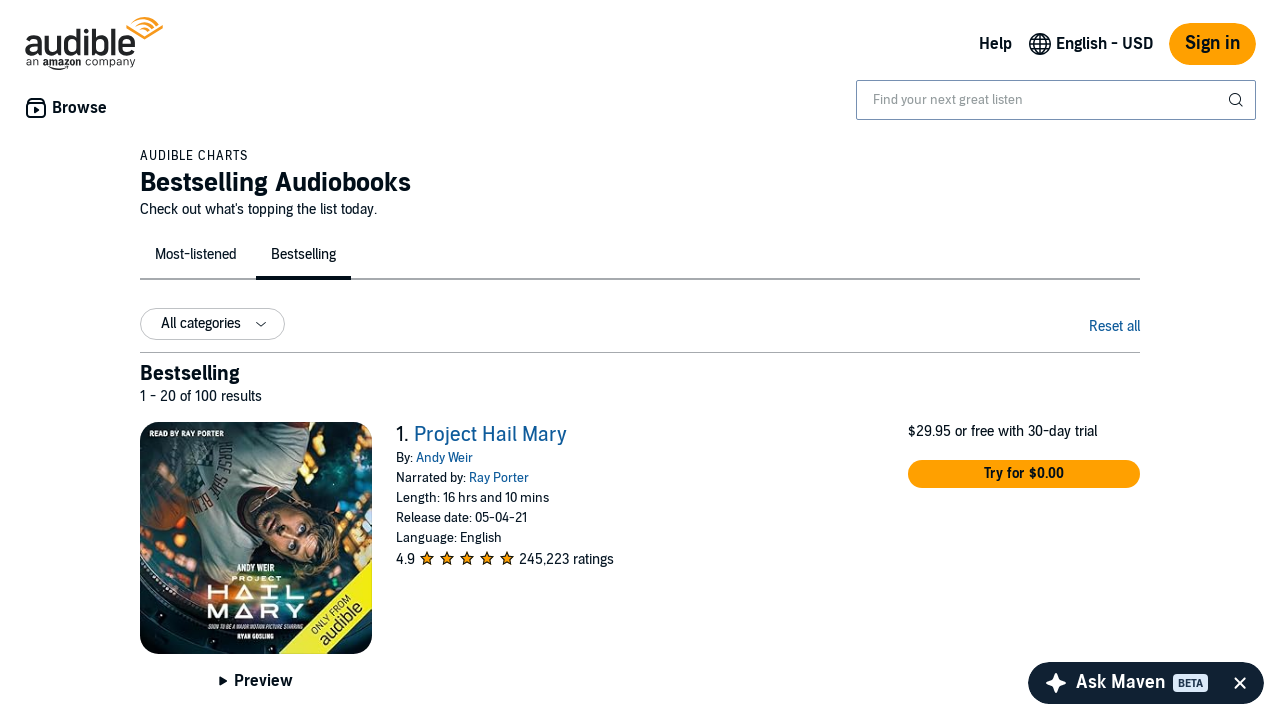

Located pagination container
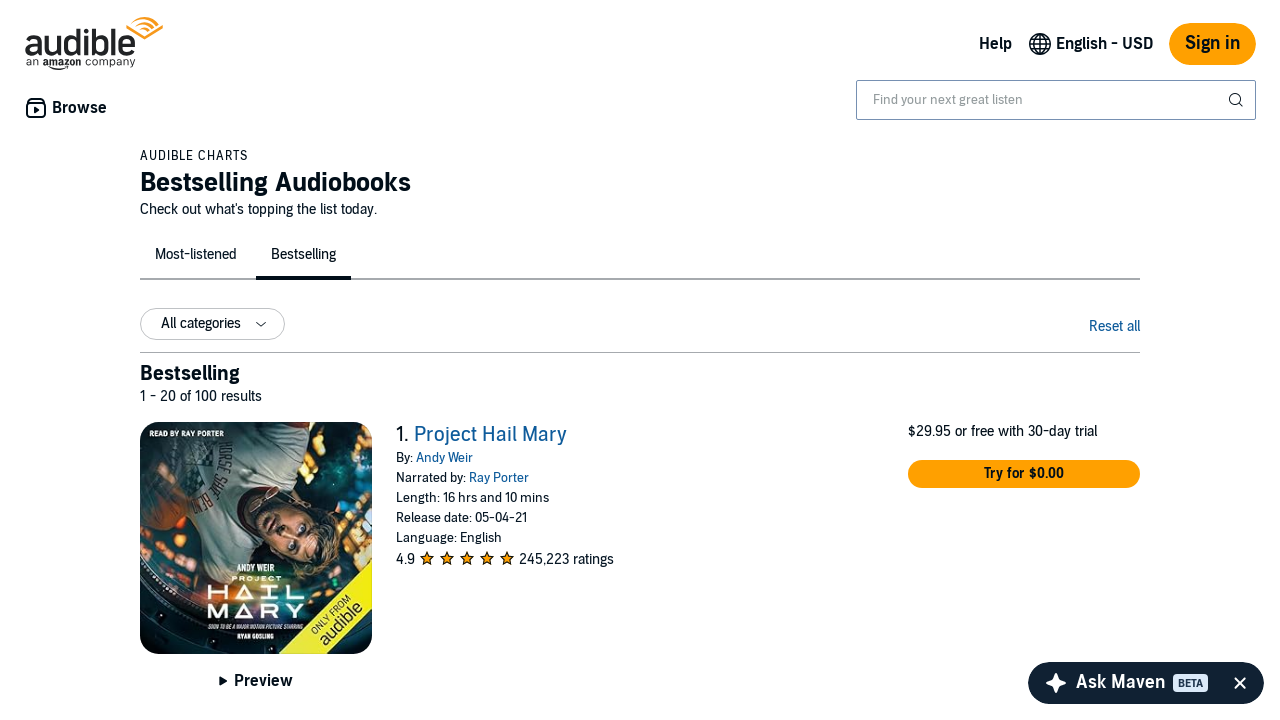

Retrieved all pagination list items
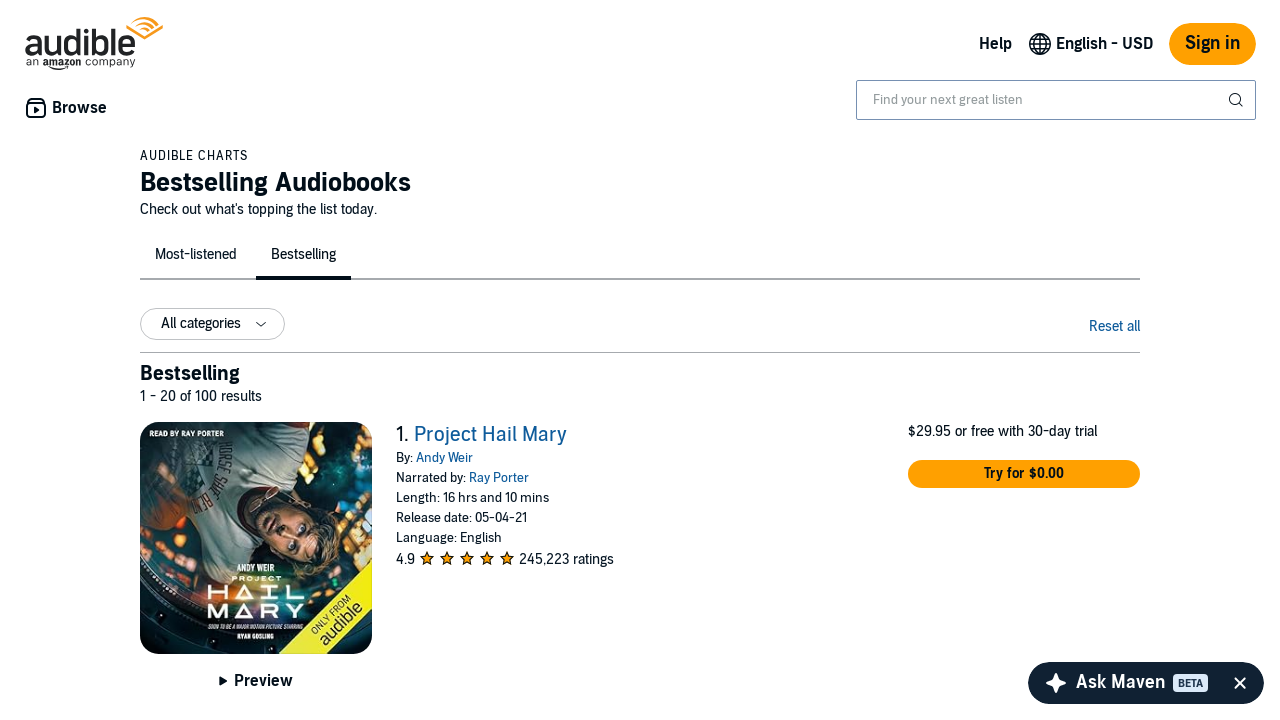

Extracted last page number text
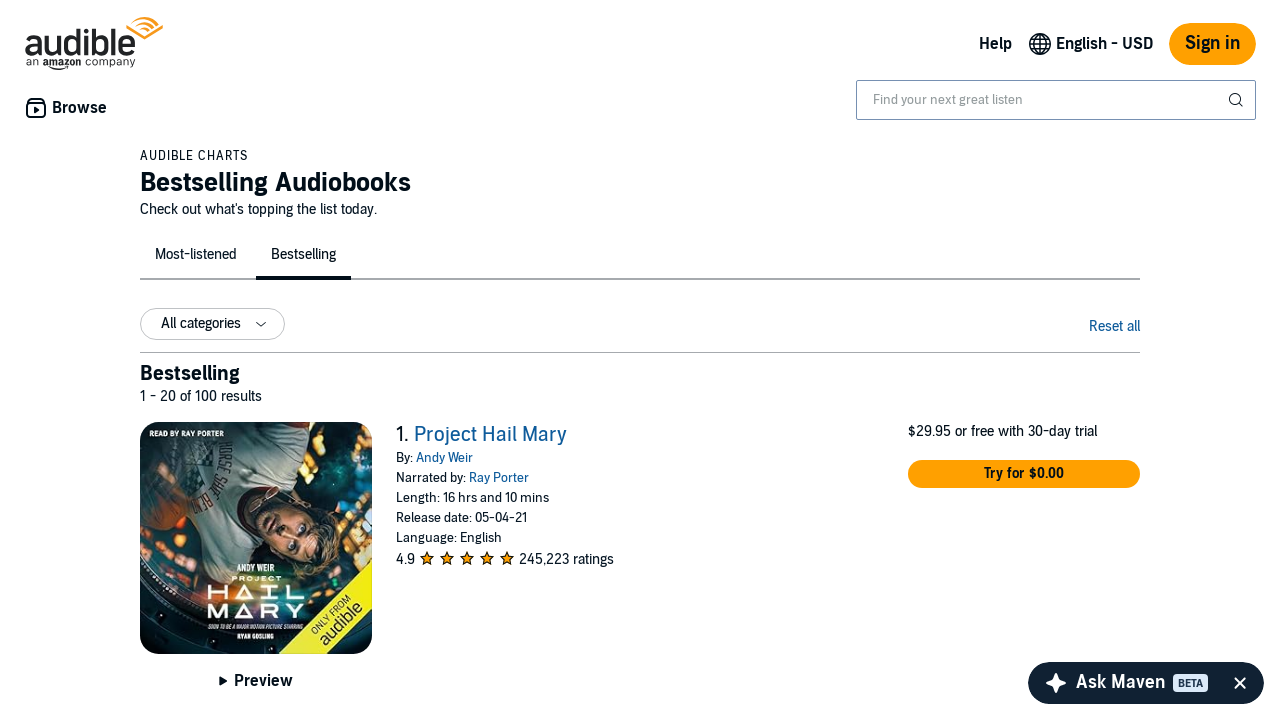

Determined last page number: 5
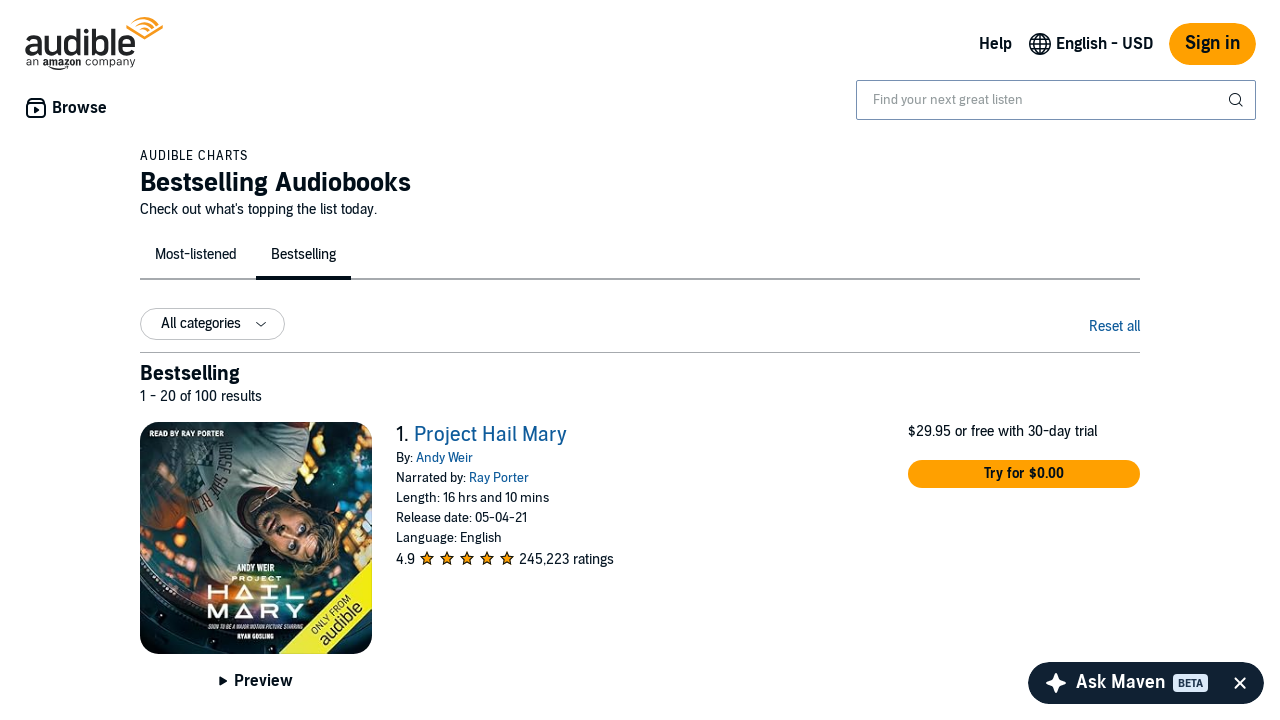

Set pages to navigate: 2
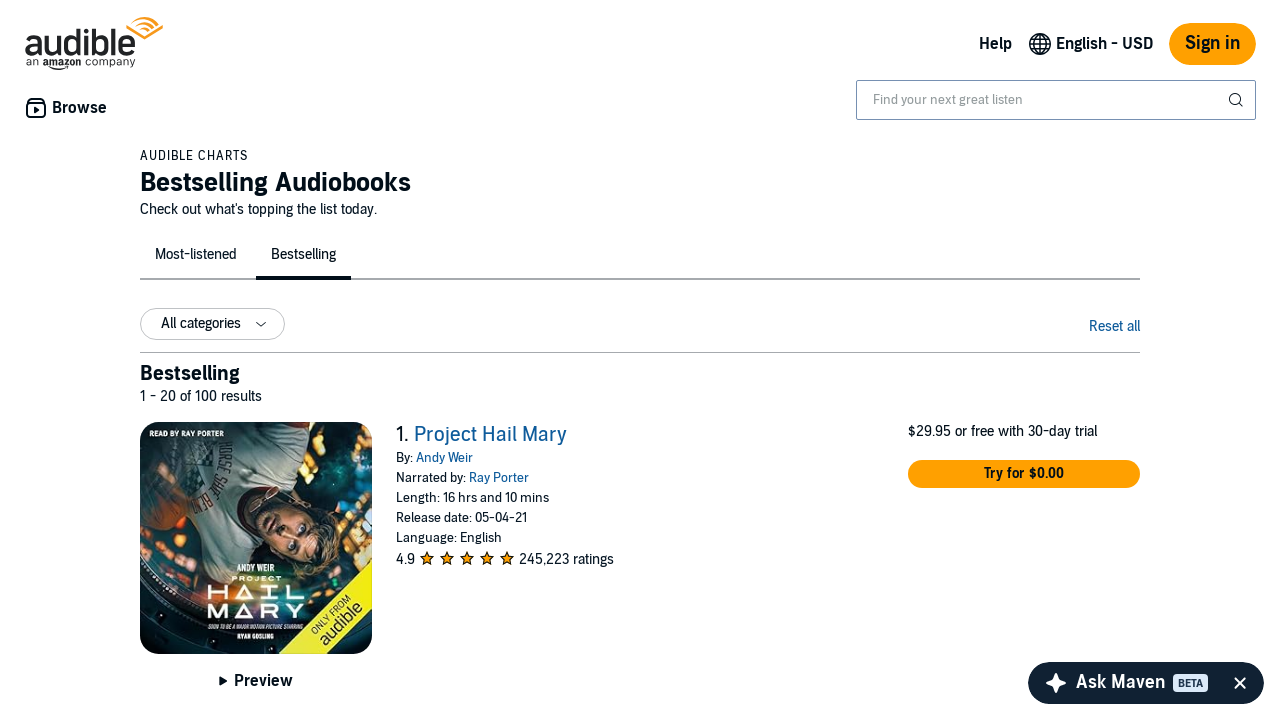

Product container loaded on iteration 1
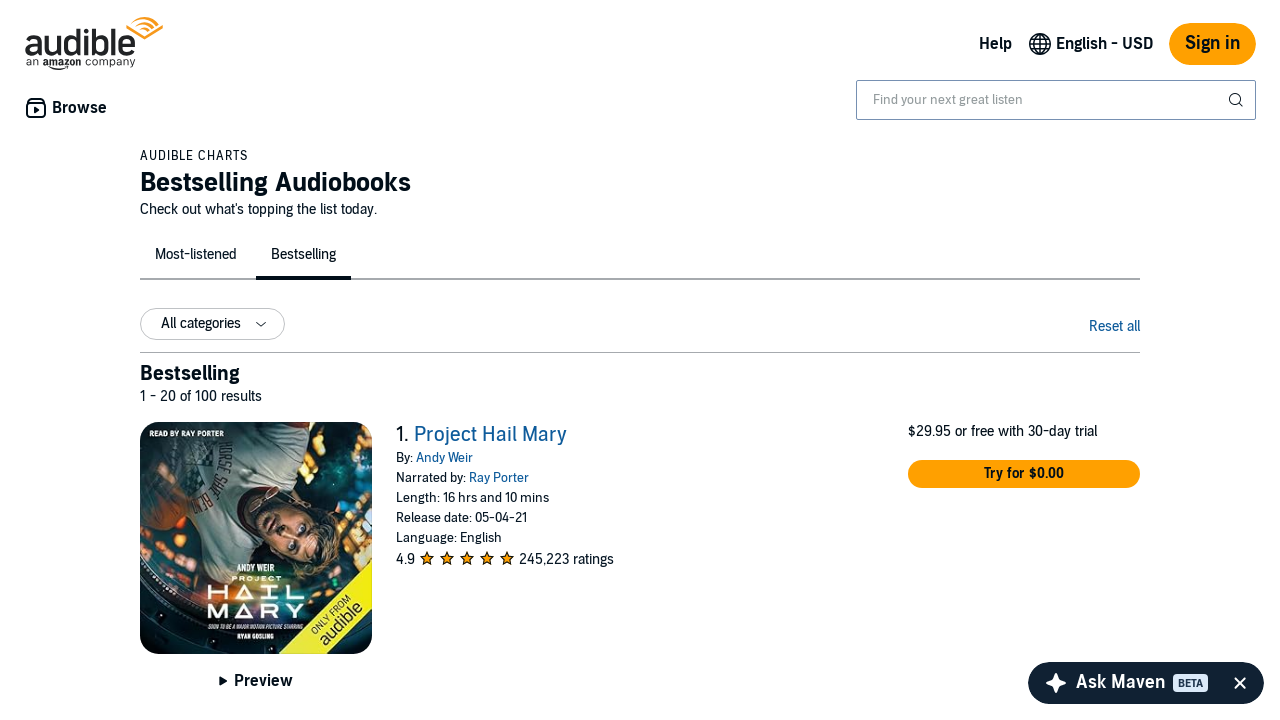

Product list items visible on iteration 1
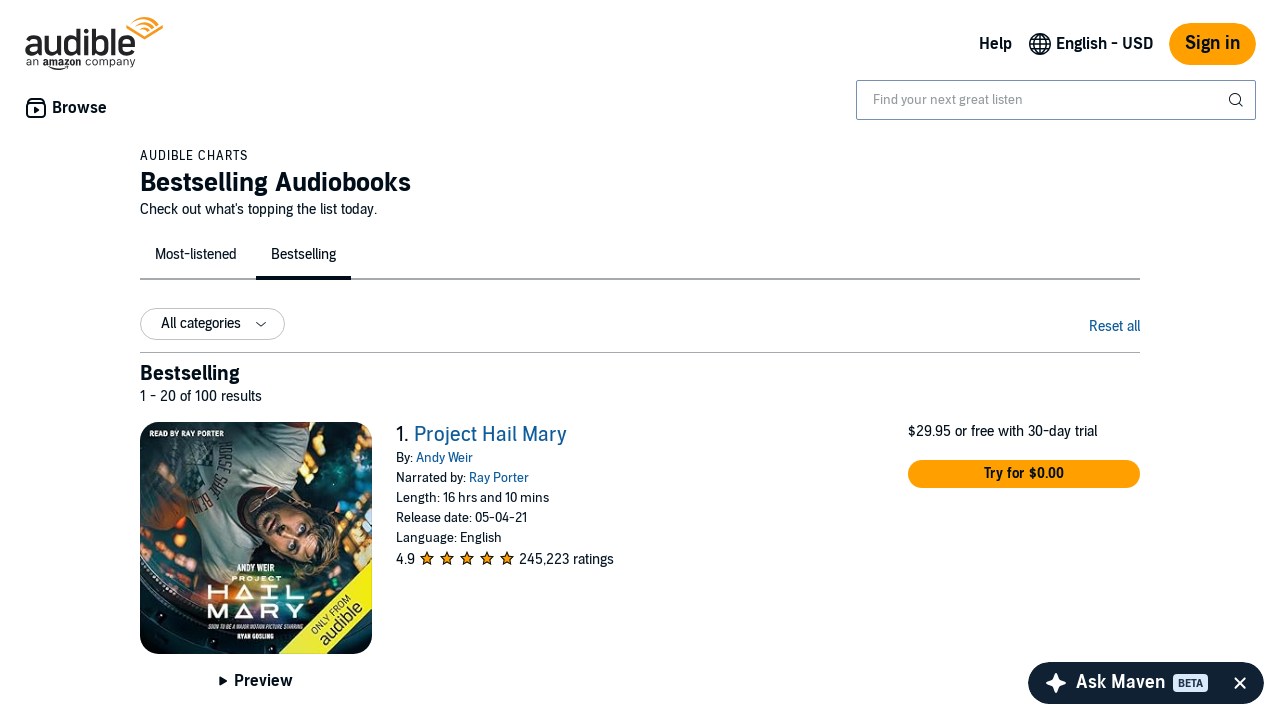

Located next button on iteration 1
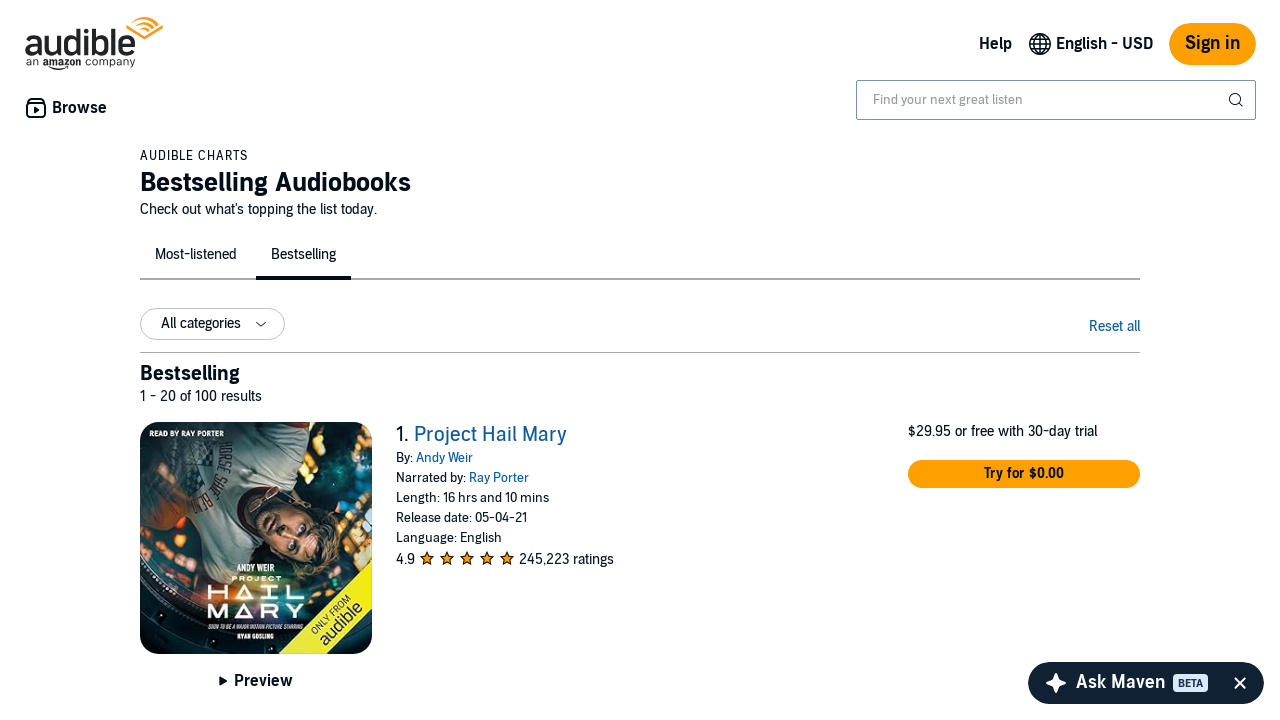

Clicked next button to navigate to page 2 at (1124, 536) on span.nextButton
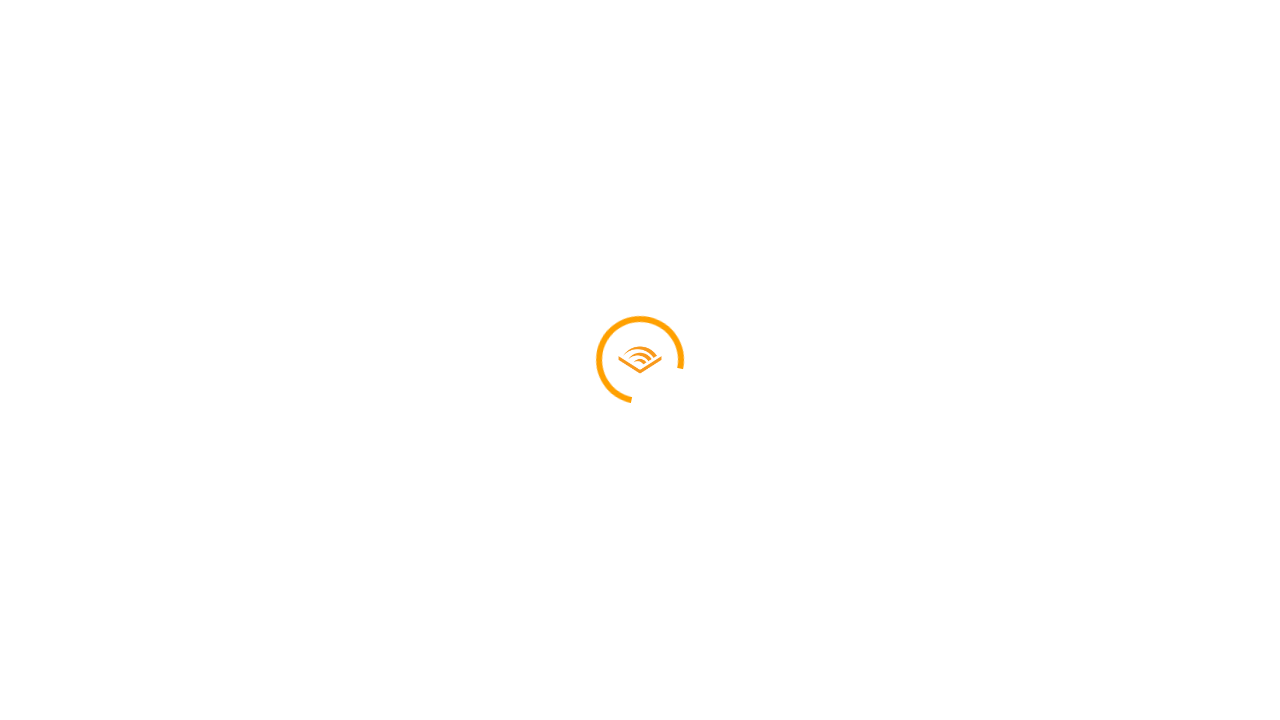

Page transition completed, network idle reached on iteration 1
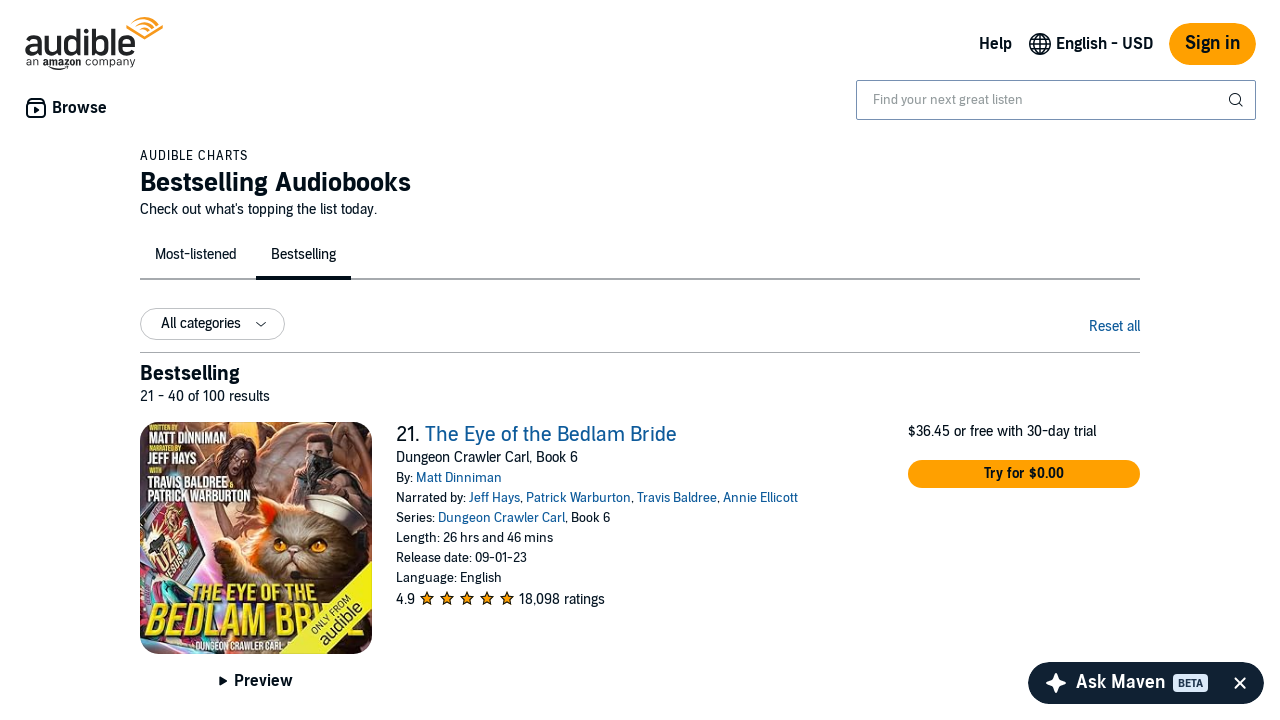

Product container loaded on iteration 2
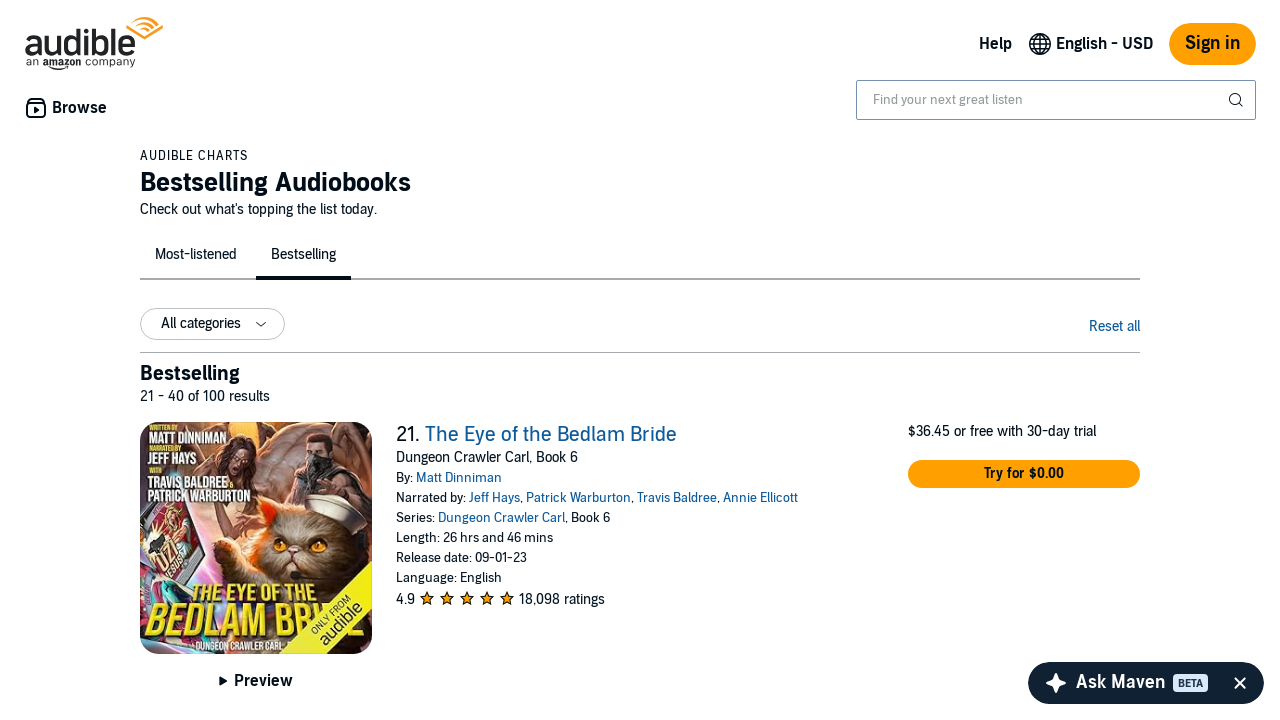

Product list items visible on iteration 2
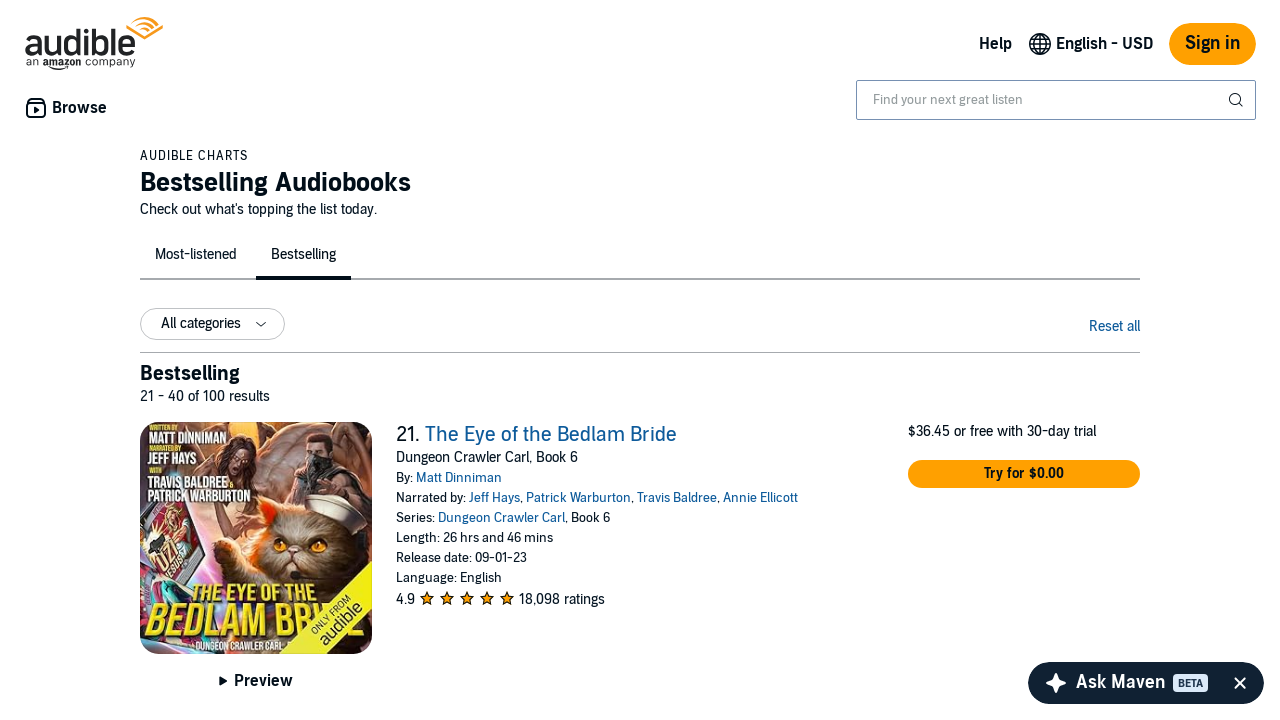

Located next button on iteration 2
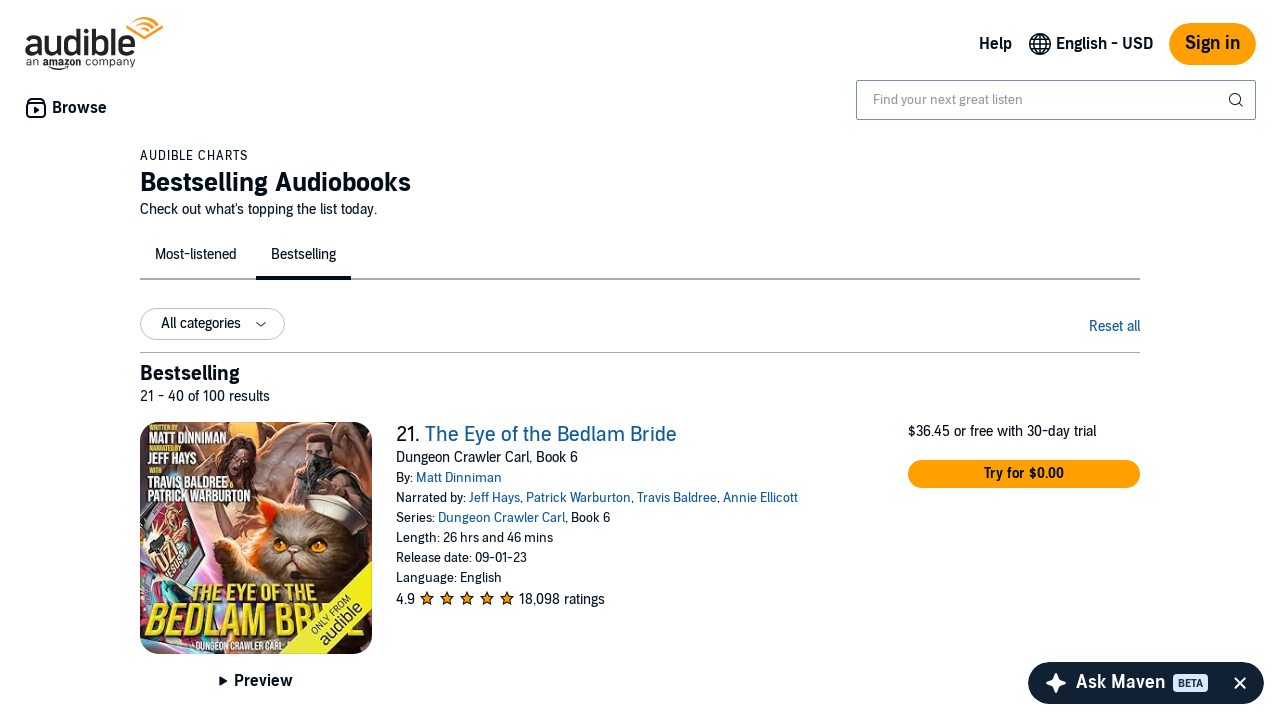

Clicked next button to navigate to page 3 at (1124, 536) on span.nextButton
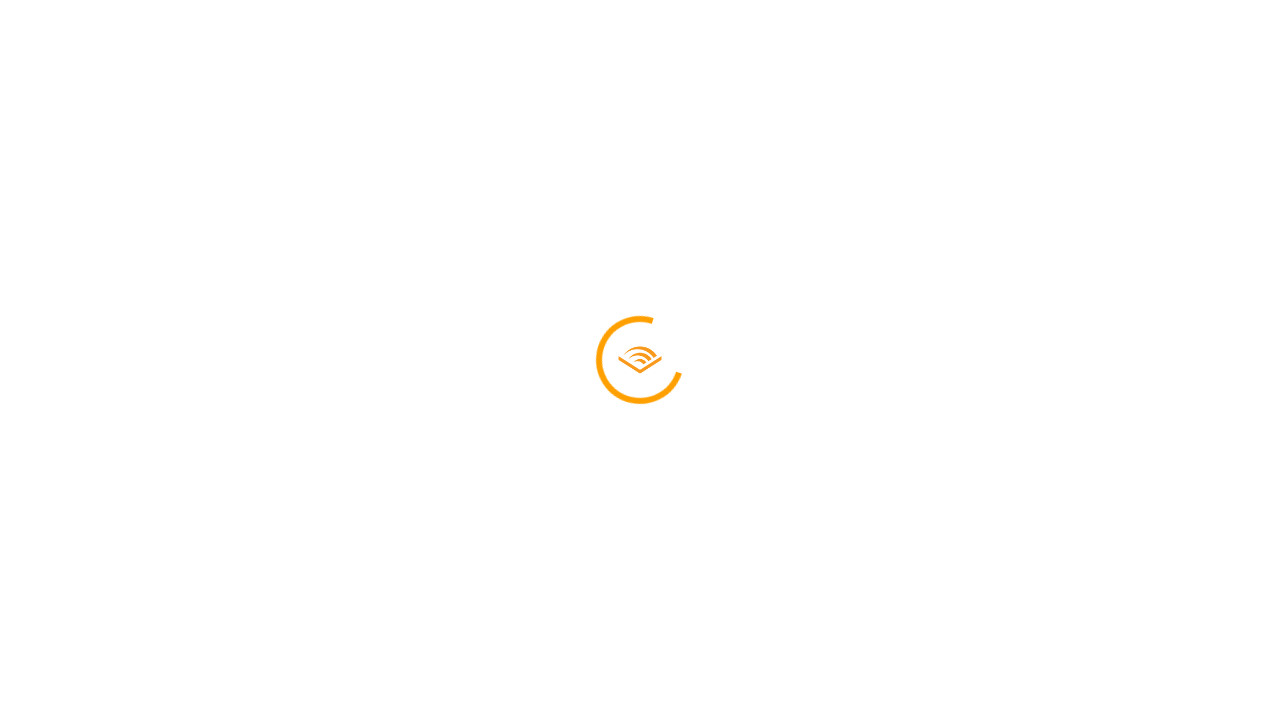

Page transition completed, network idle reached on iteration 2
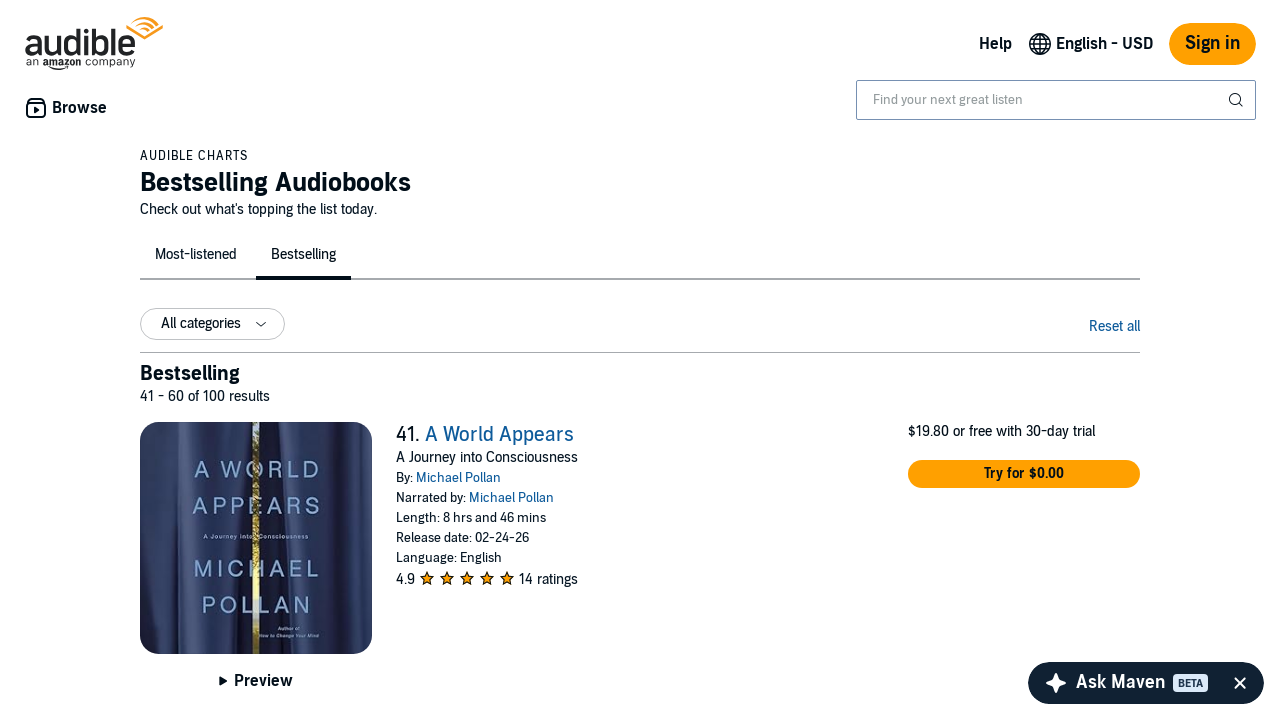

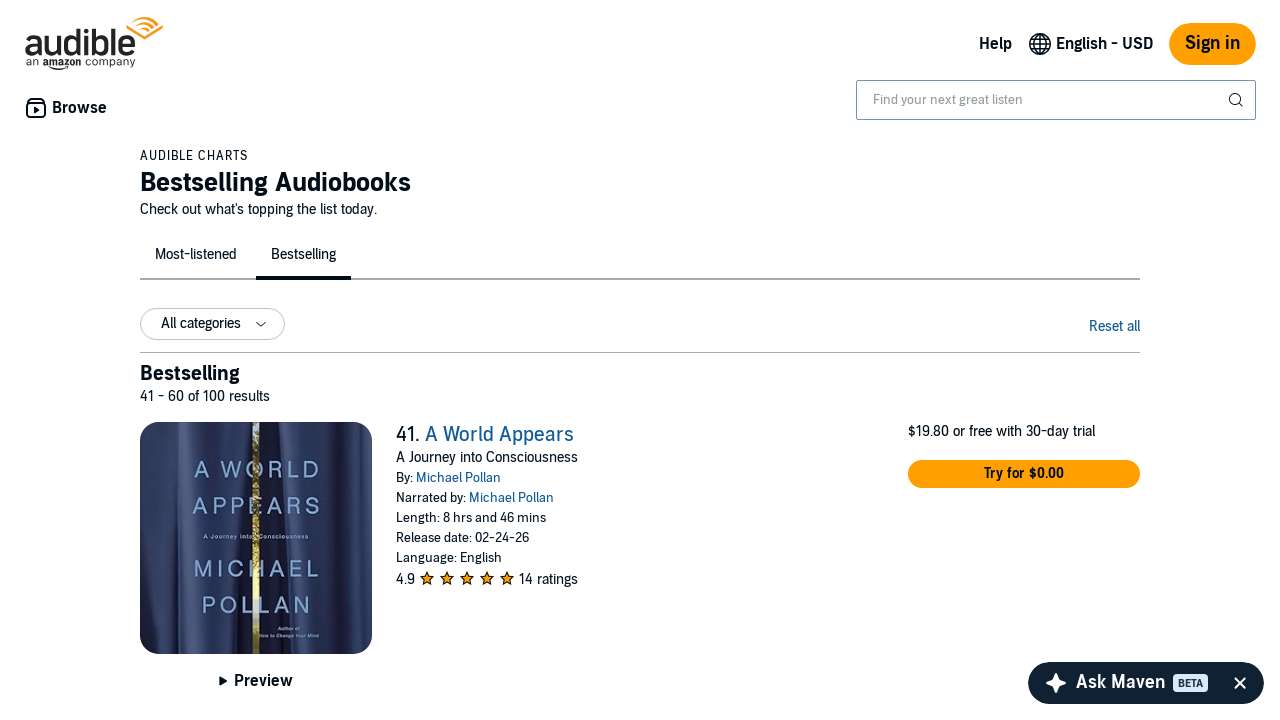